Tests that clicking the YouTube icon link opens the OrangeHRM YouTube channel in a new tab

Starting URL: https://opensource-demo.orangehrmlive.com/web/index.php/auth/login

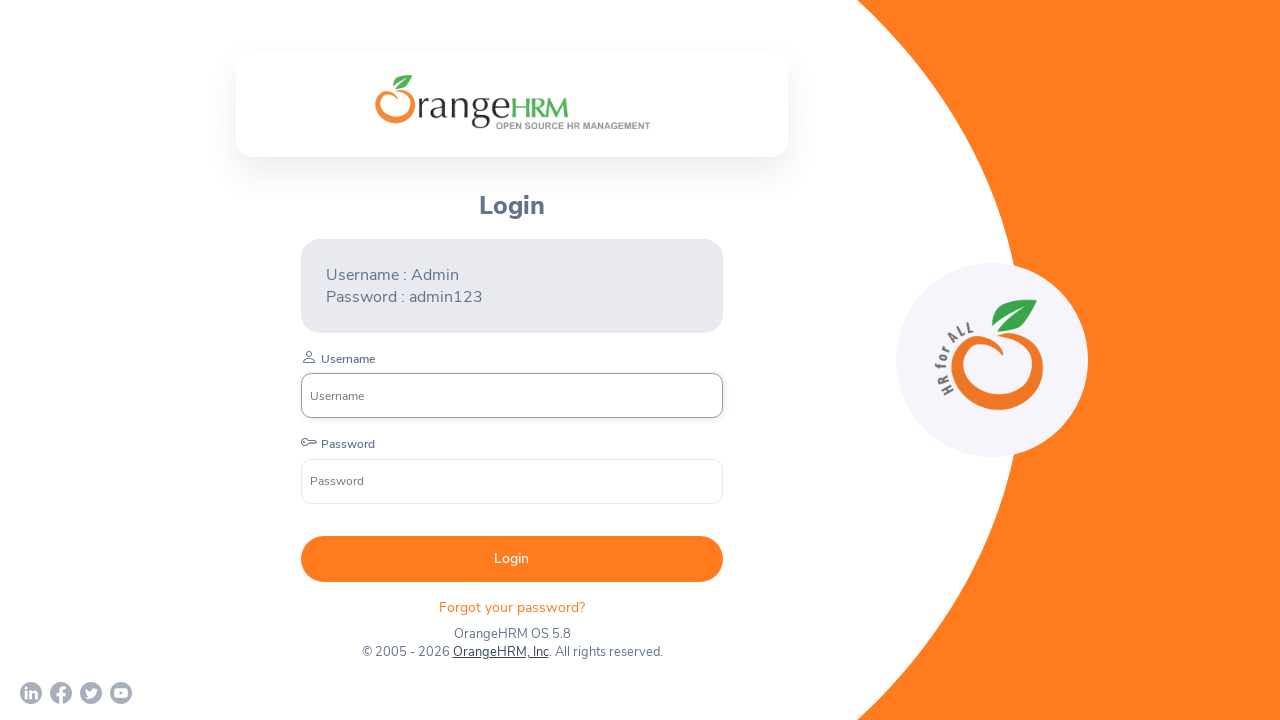

Clicked YouTube icon link to open OrangeHRM YouTube channel at (121, 693) on [href="https://www.youtube.com/c/OrangeHRMInc"] > .oxd-icon
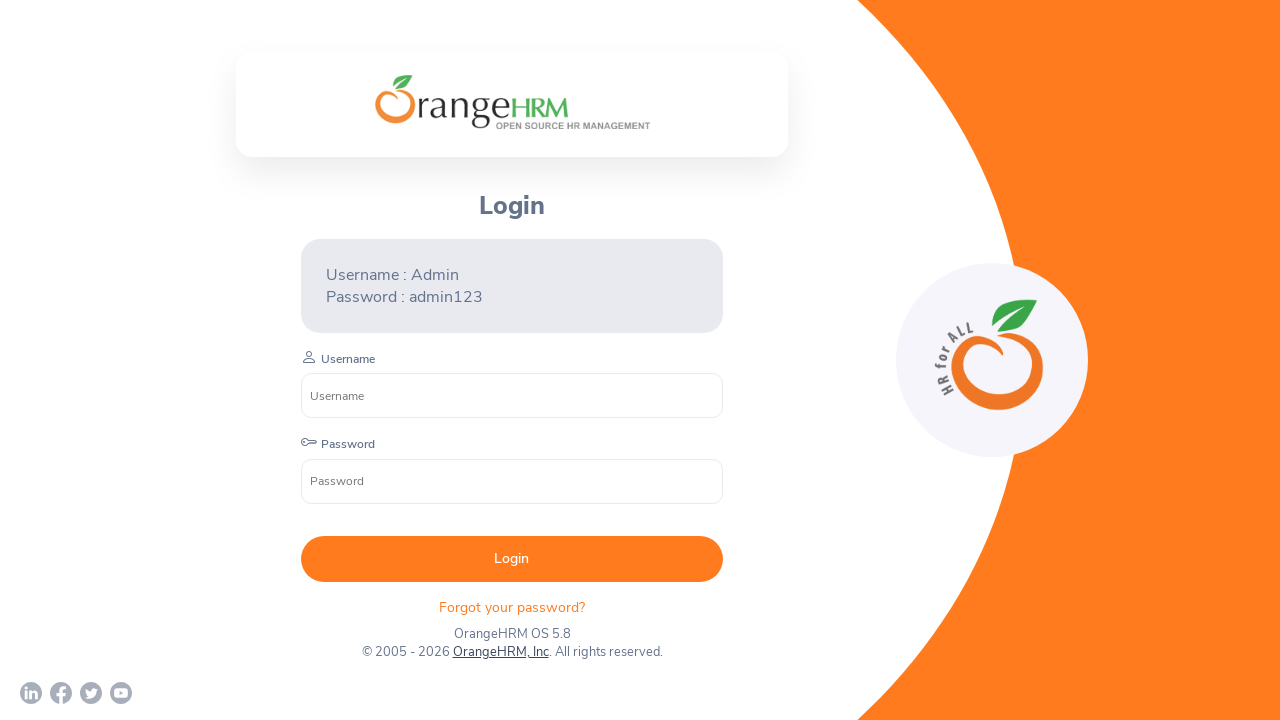

New tab with YouTube channel opened
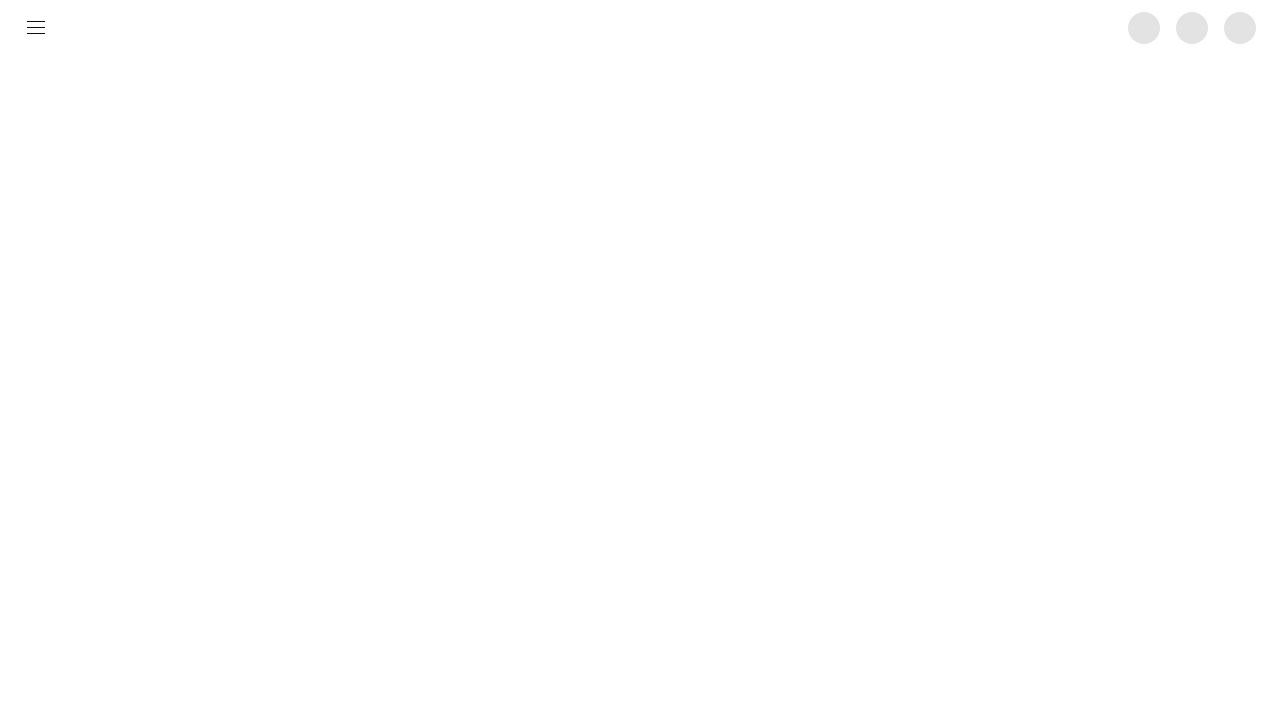

YouTube page loaded completely
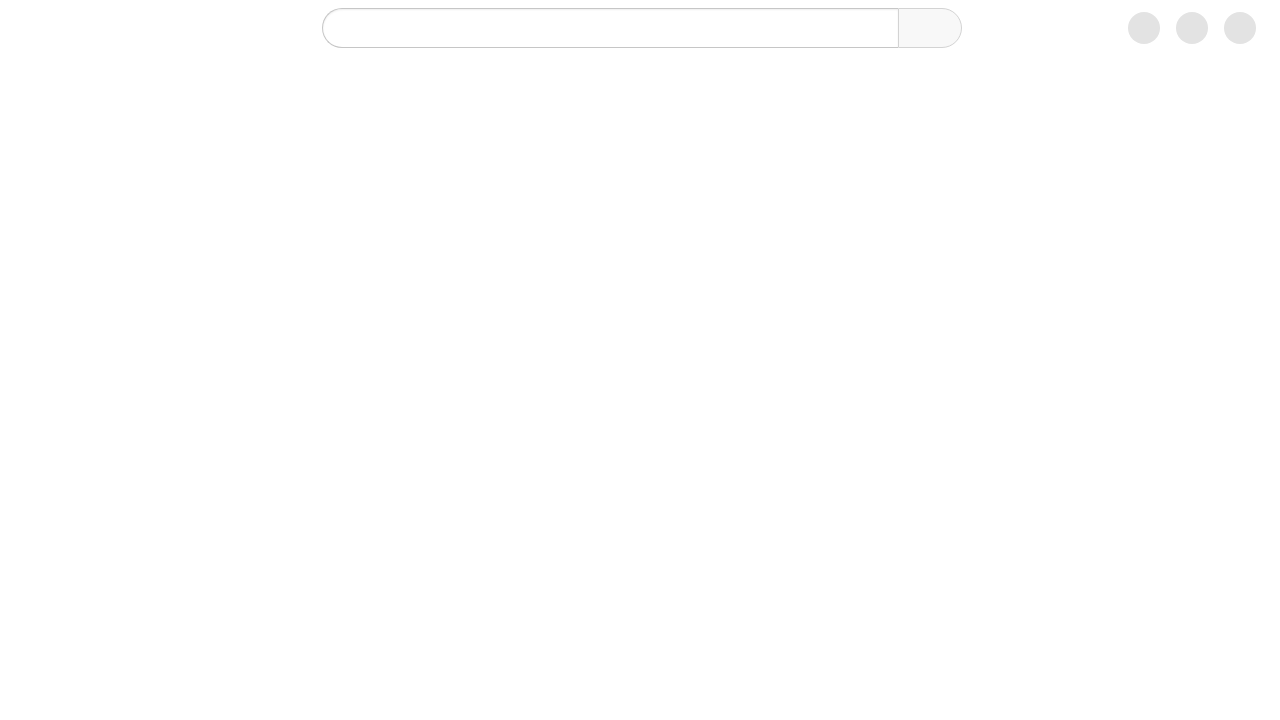

Verified that the URL contains 'youtube.com'
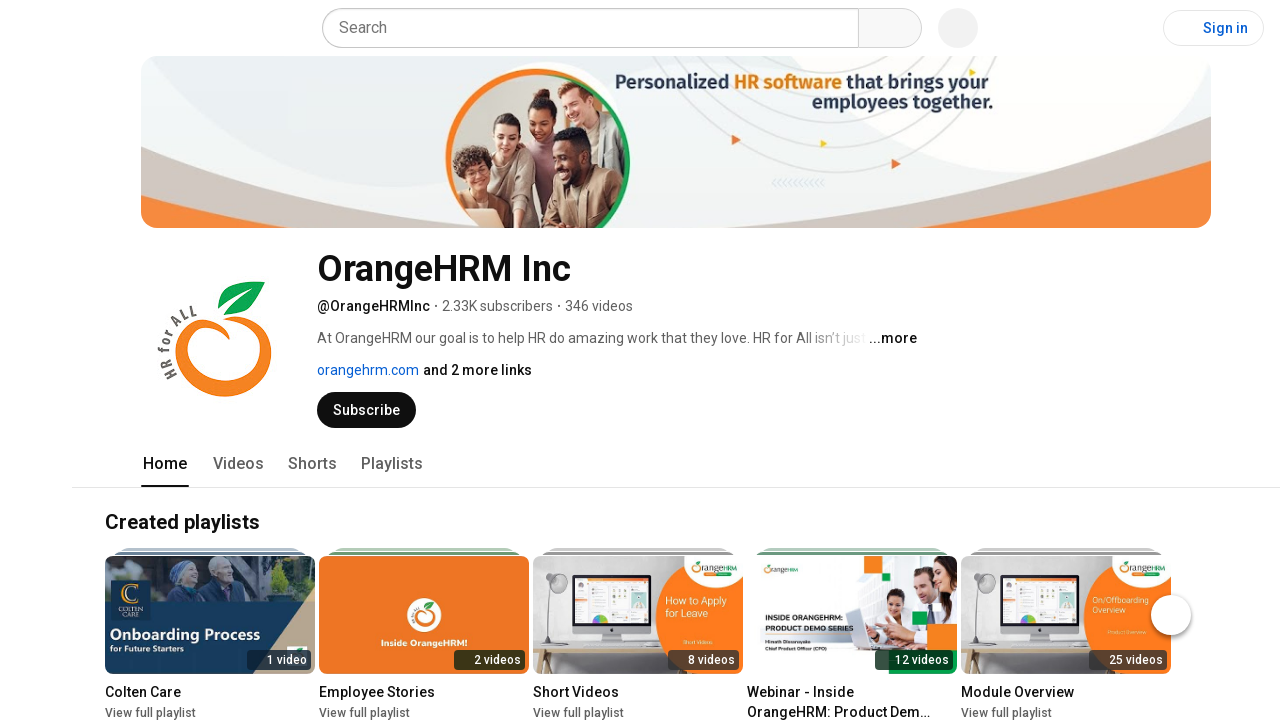

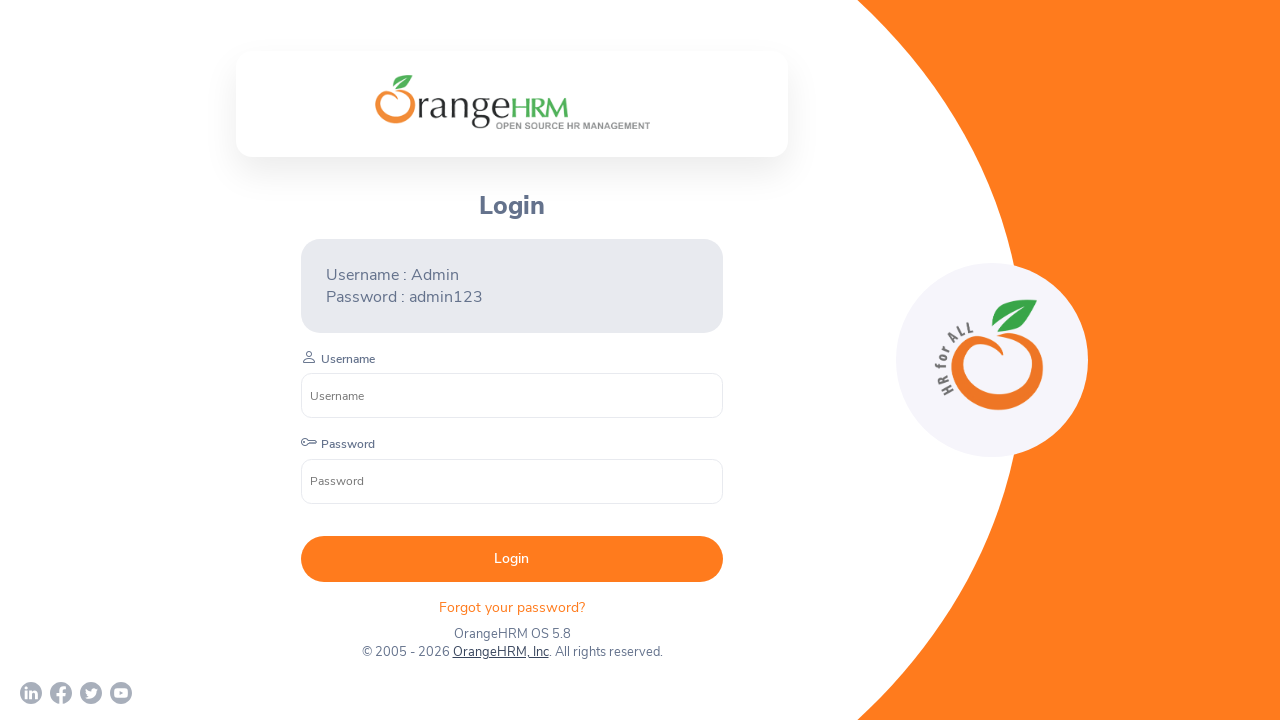